Tests various alert functionalities including simple alerts, confirmation dialogs, prompt dialogs, and custom modal dialogs on a demo page

Starting URL: https://www.leafground.com/alert.xhtml

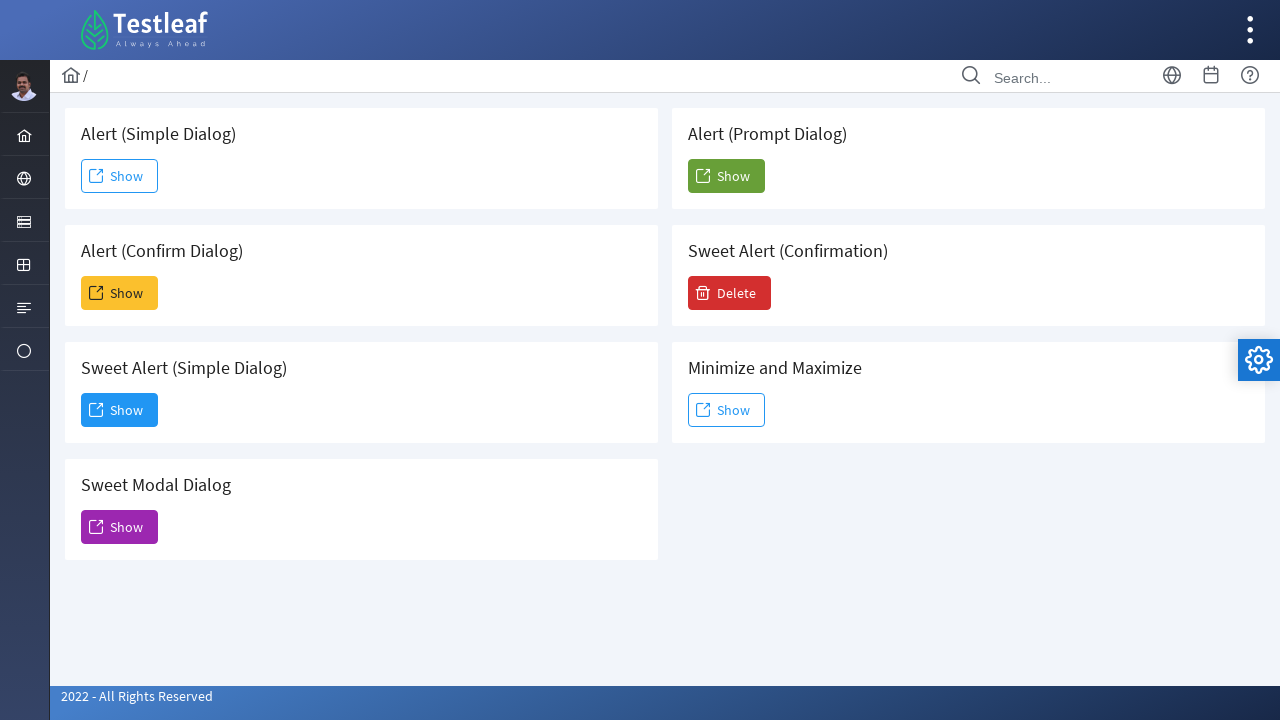

Clicked simple alert button at (120, 176) on xpath=//span[@class='ui-button-text ui-c']
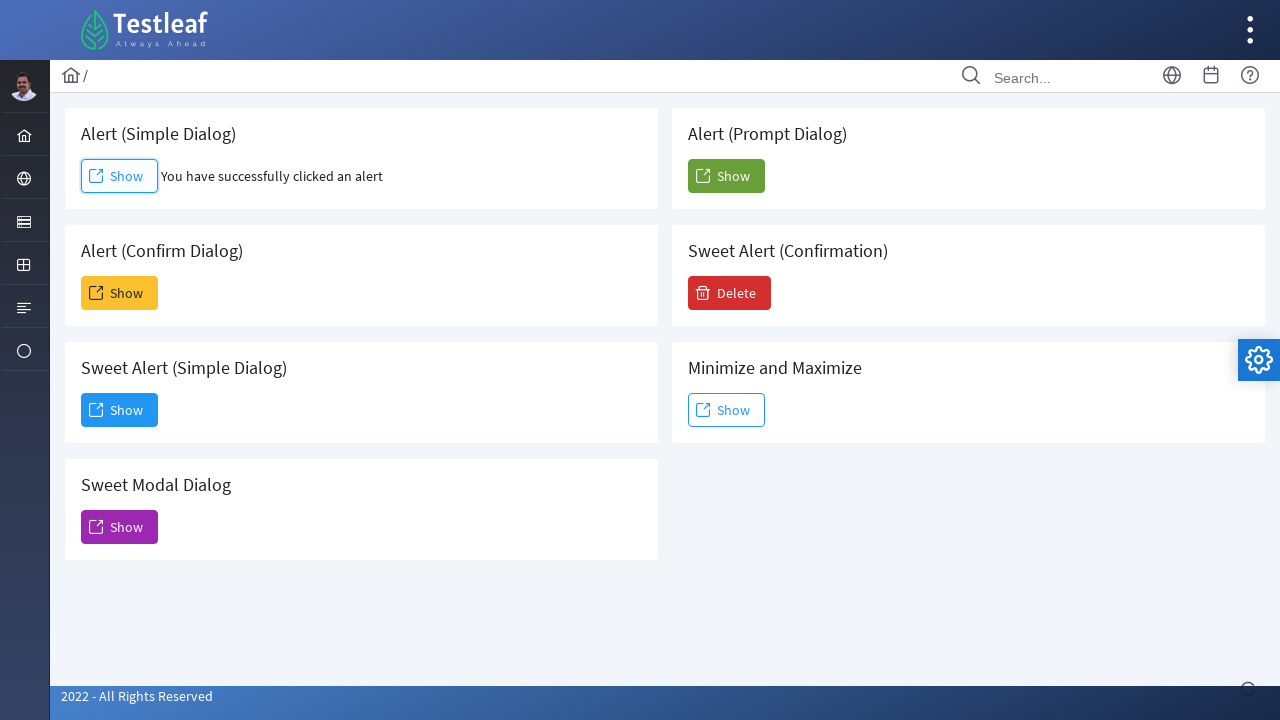

Accepted simple alert dialog
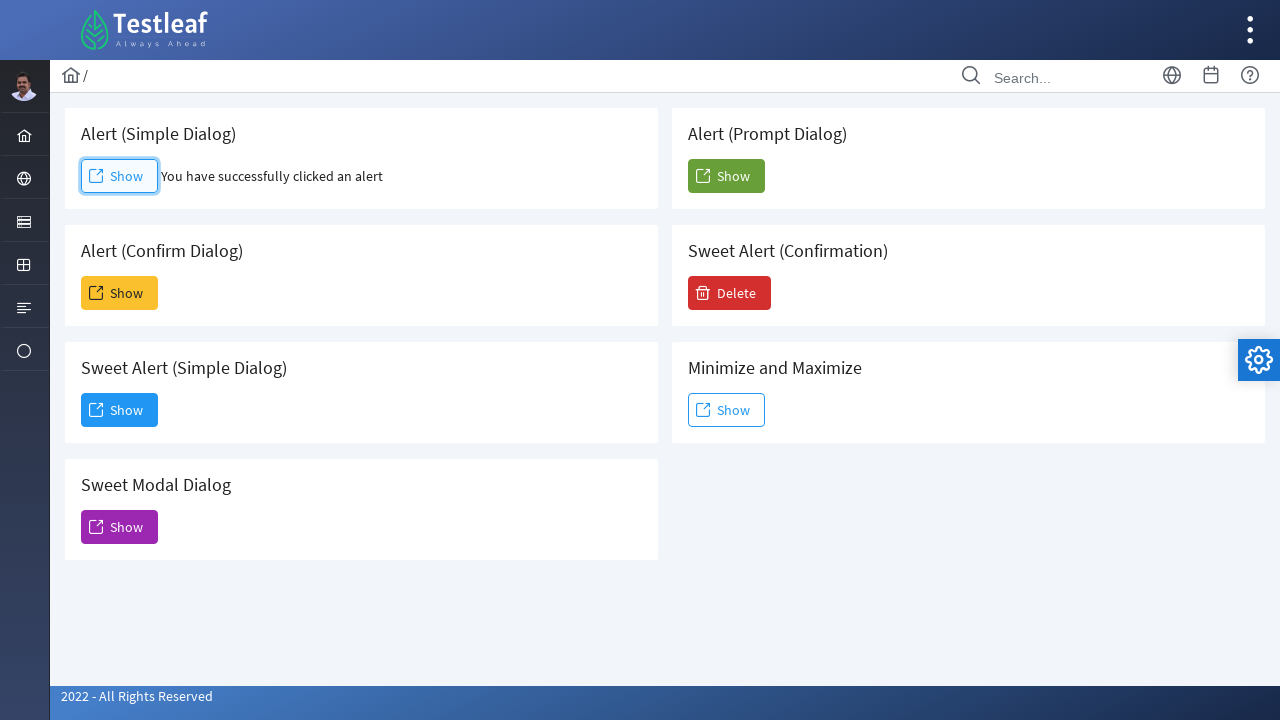

Clicked confirmation alert button at (120, 293) on xpath=(//span[@class='ui-button-text ui-c'])[2]
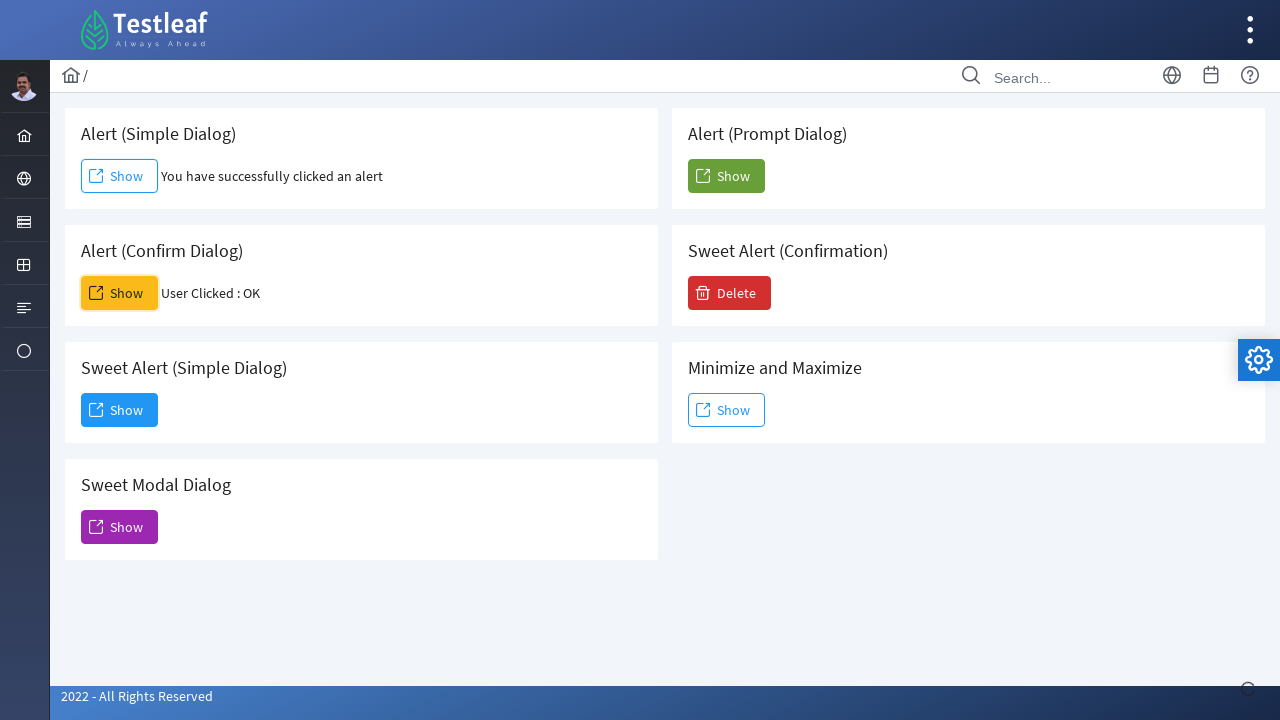

Dismissed confirmation alert dialog
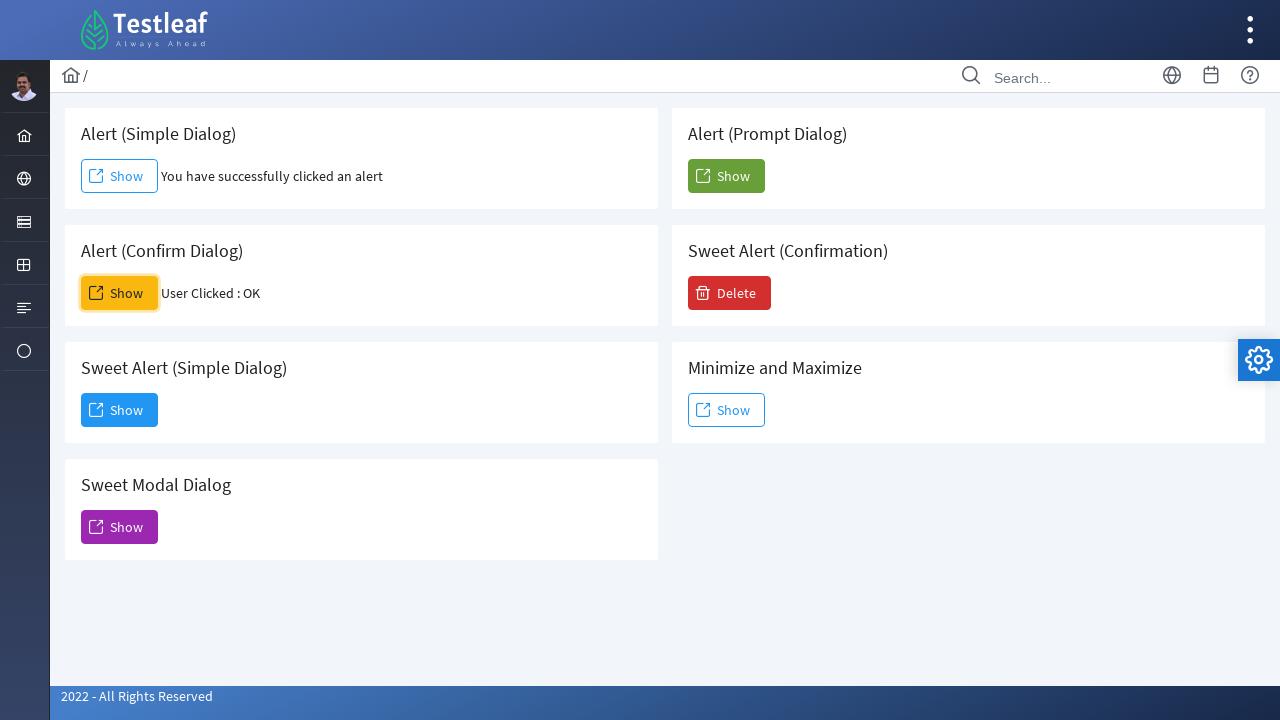

Clicked sweet alert button at (120, 410) on xpath=(//span[@class='ui-button-text ui-c'])[3]
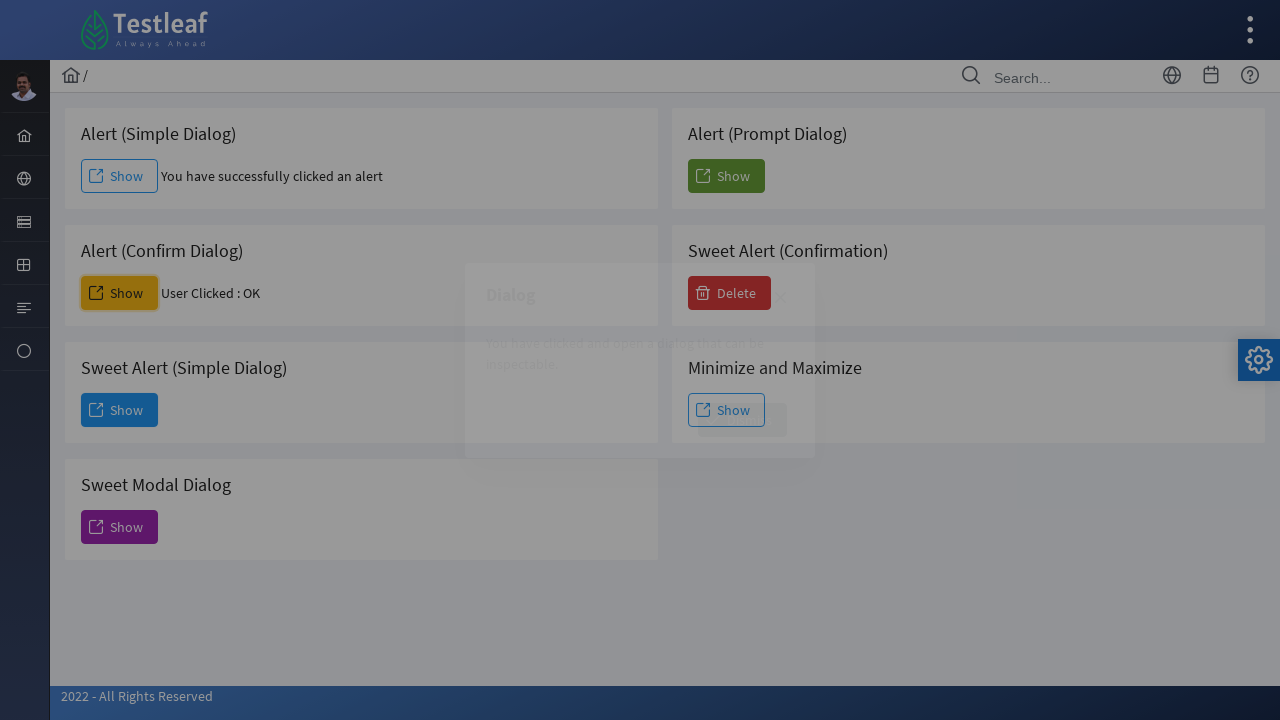

Sweet alert modal loaded with inspectable message
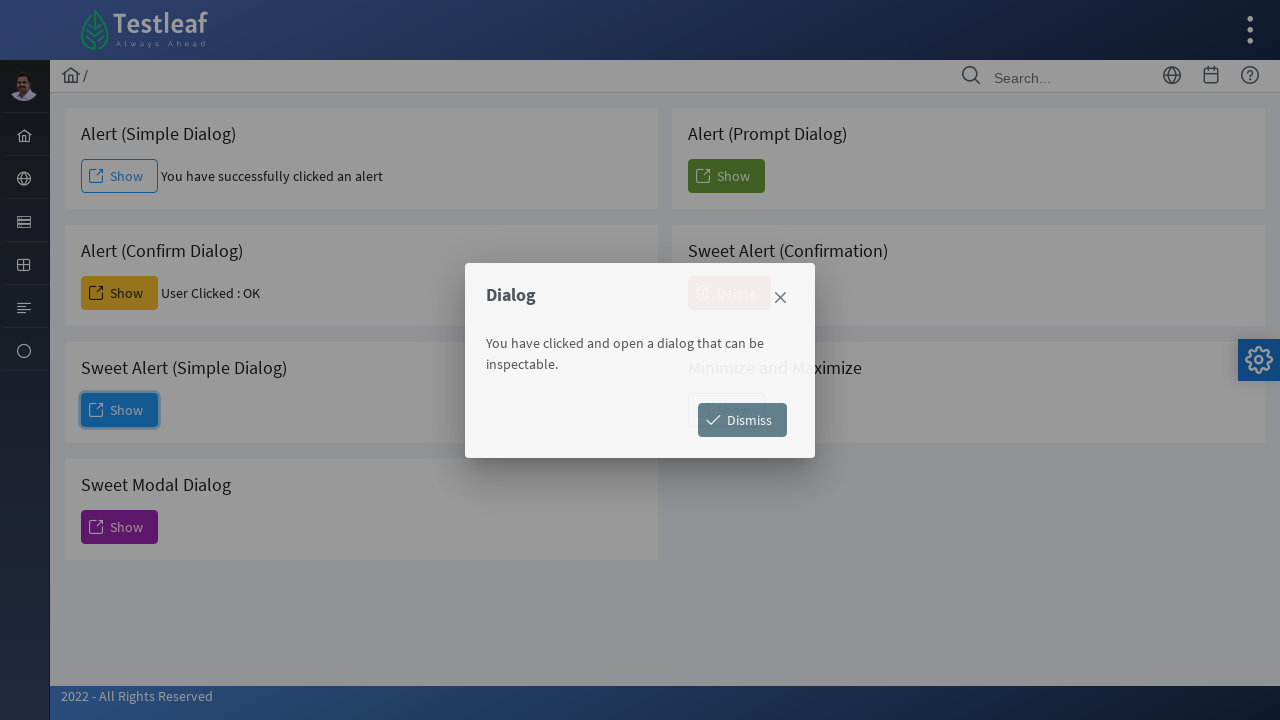

Clicked Dismiss button on sweet alert at (742, 420) on xpath=//span[contains(text(),'Dismiss')]
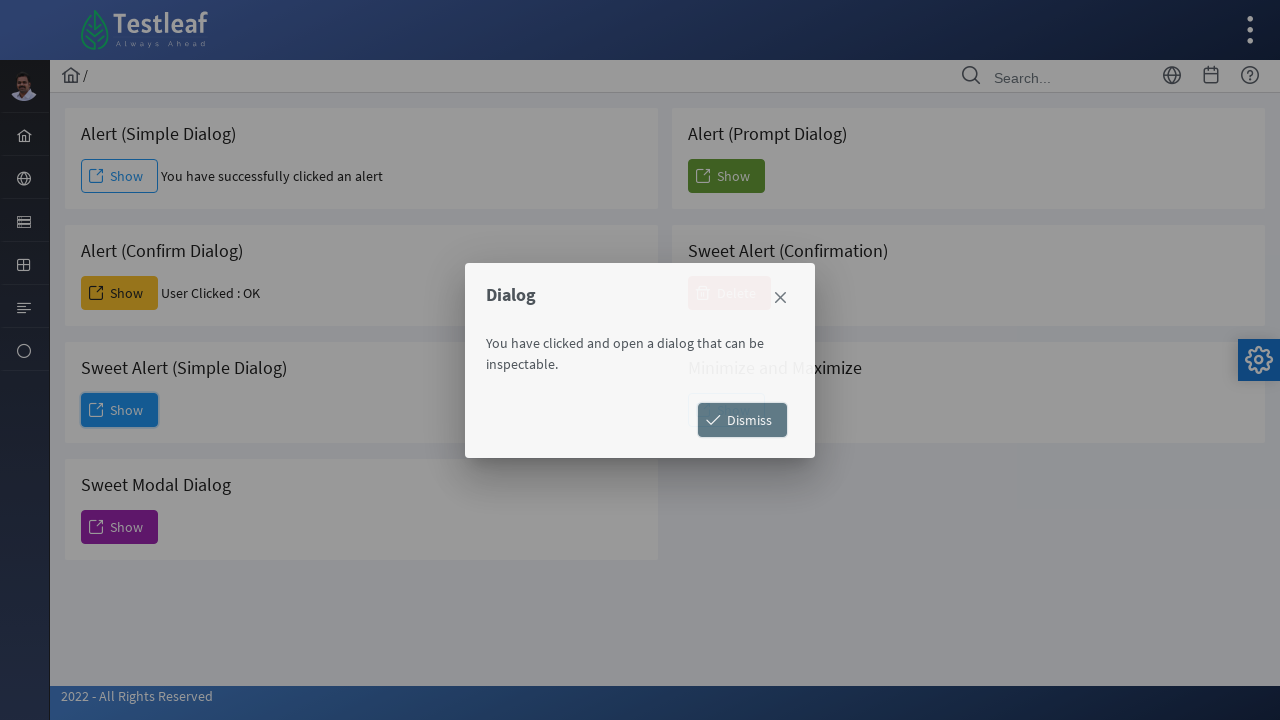

Clicked modal dialog button at (120, 527) on xpath=(//span[@class='ui-button-text ui-c'])[5]
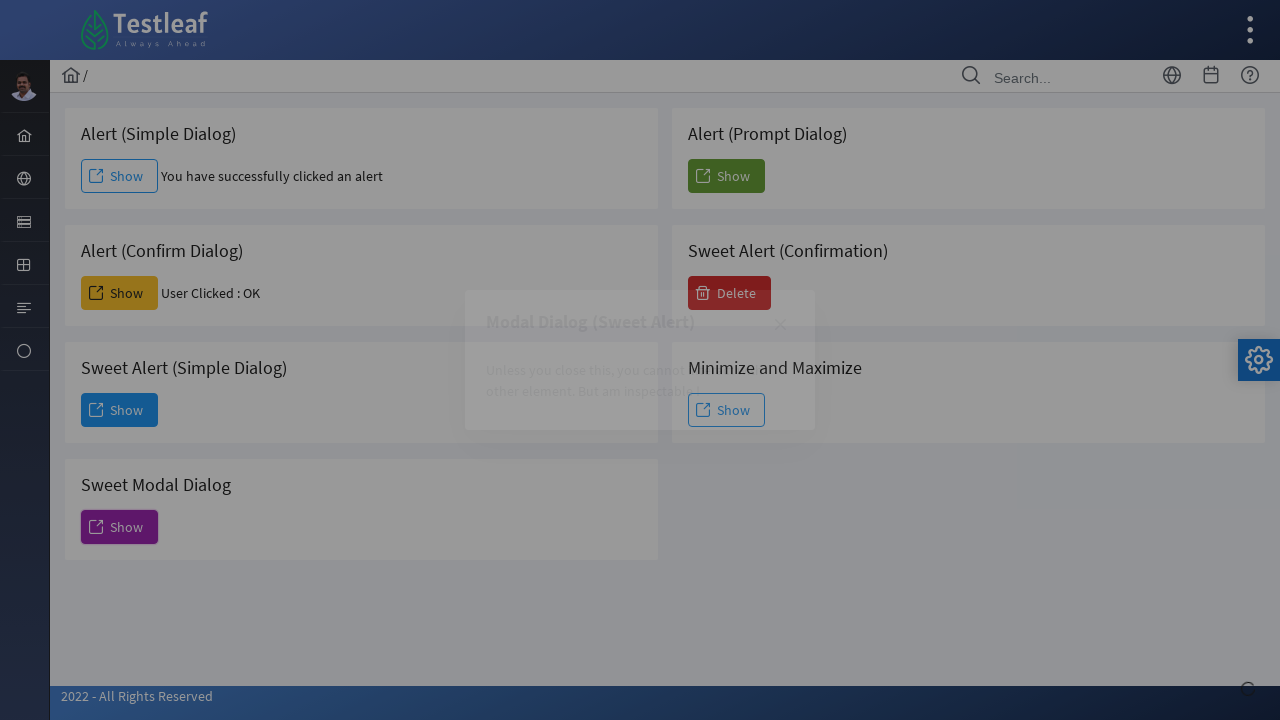

Modal dialog appeared
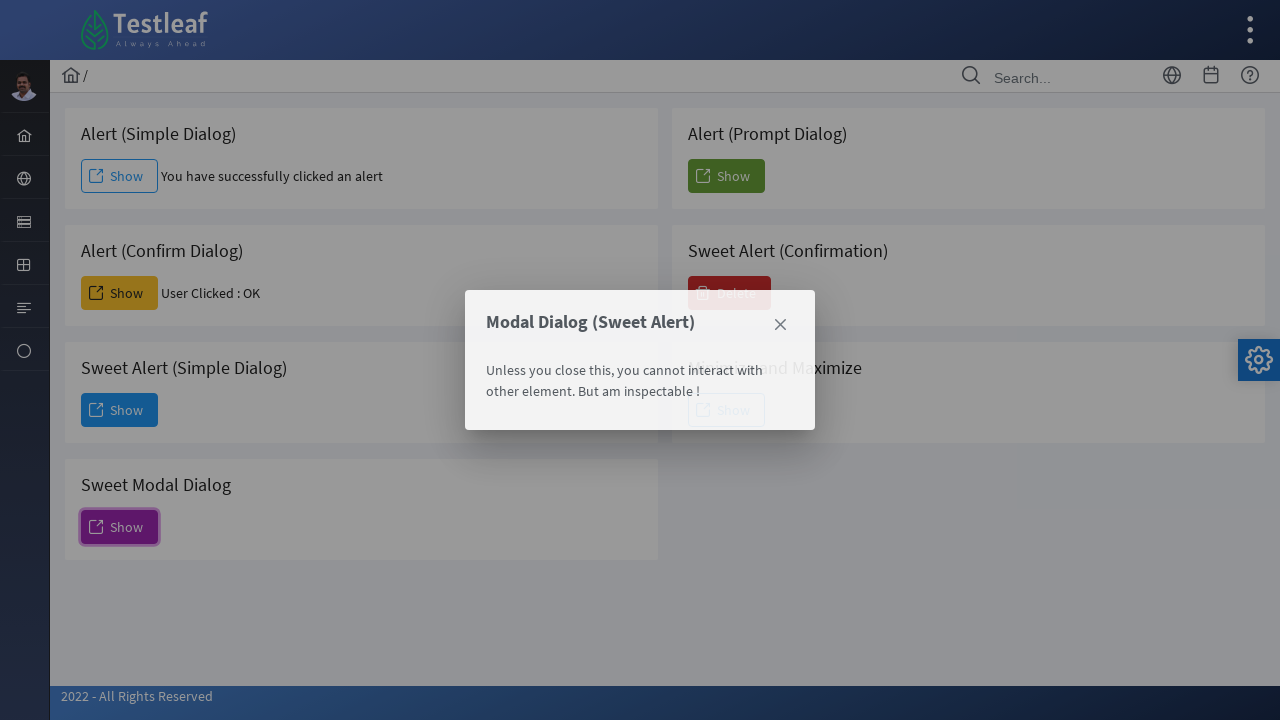

Closed modal dialog using close button at (780, 325) on xpath=(//span[@class='ui-icon ui-icon-closethick'])[2]
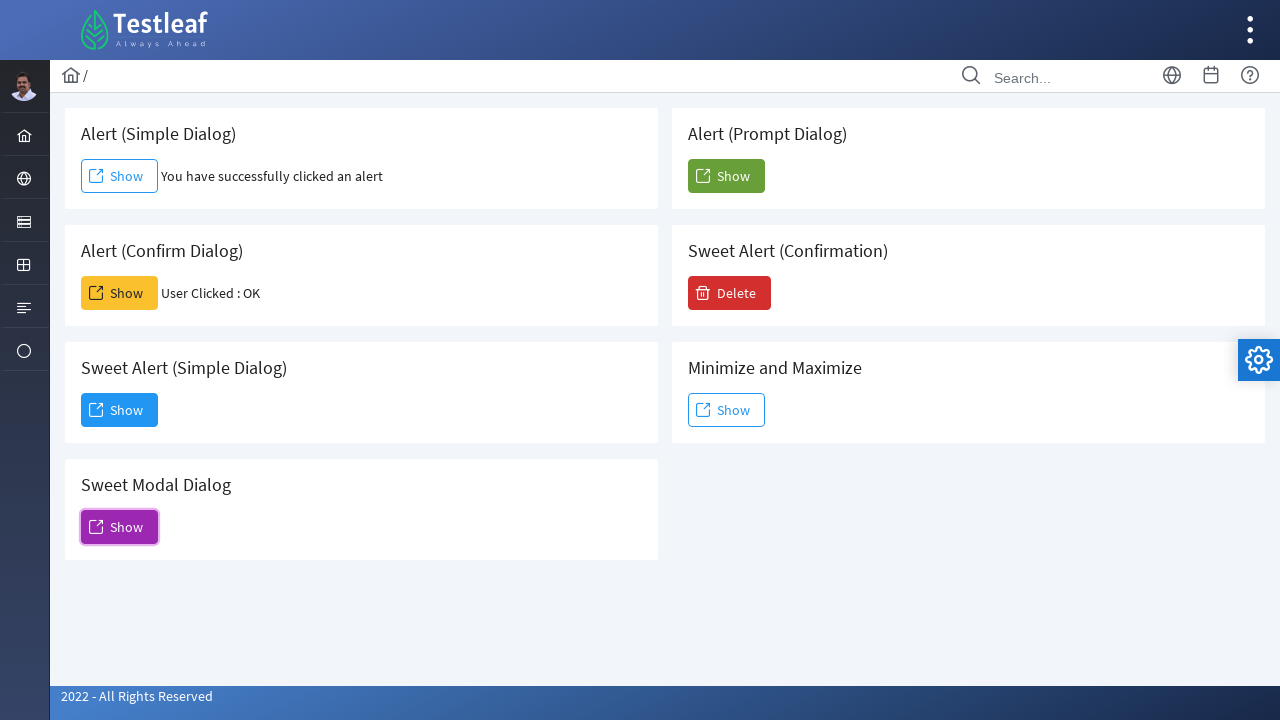

Set up prompt dialog handler
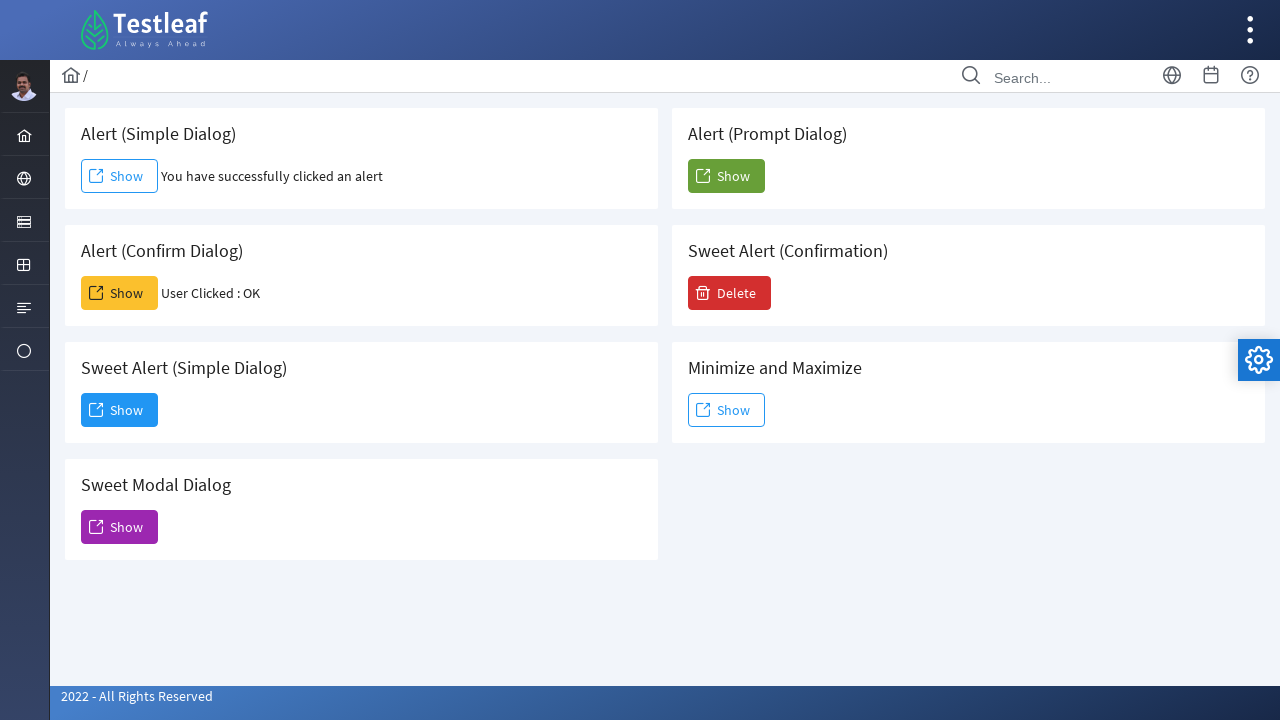

Clicked prompt alert button at (726, 176) on xpath=(//span[@class='ui-button-text ui-c'])[6]
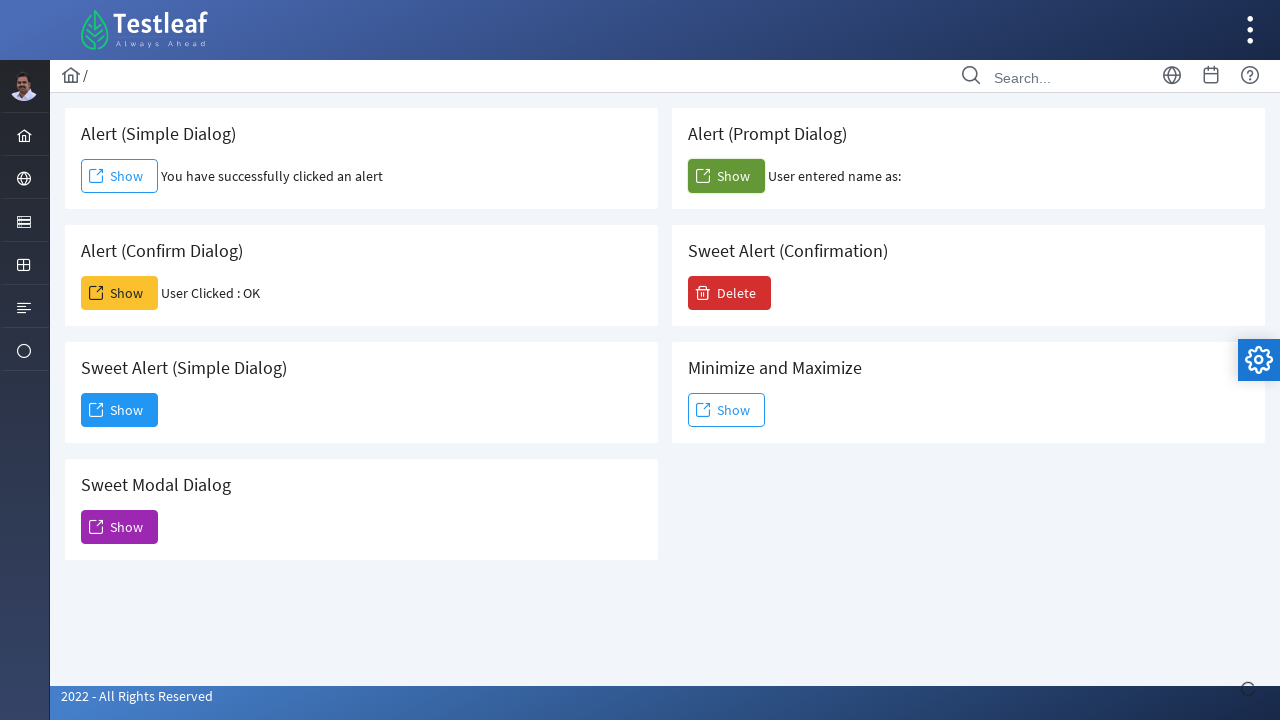

Prompt dialog accepted with 'TestUser456' text and result displayed
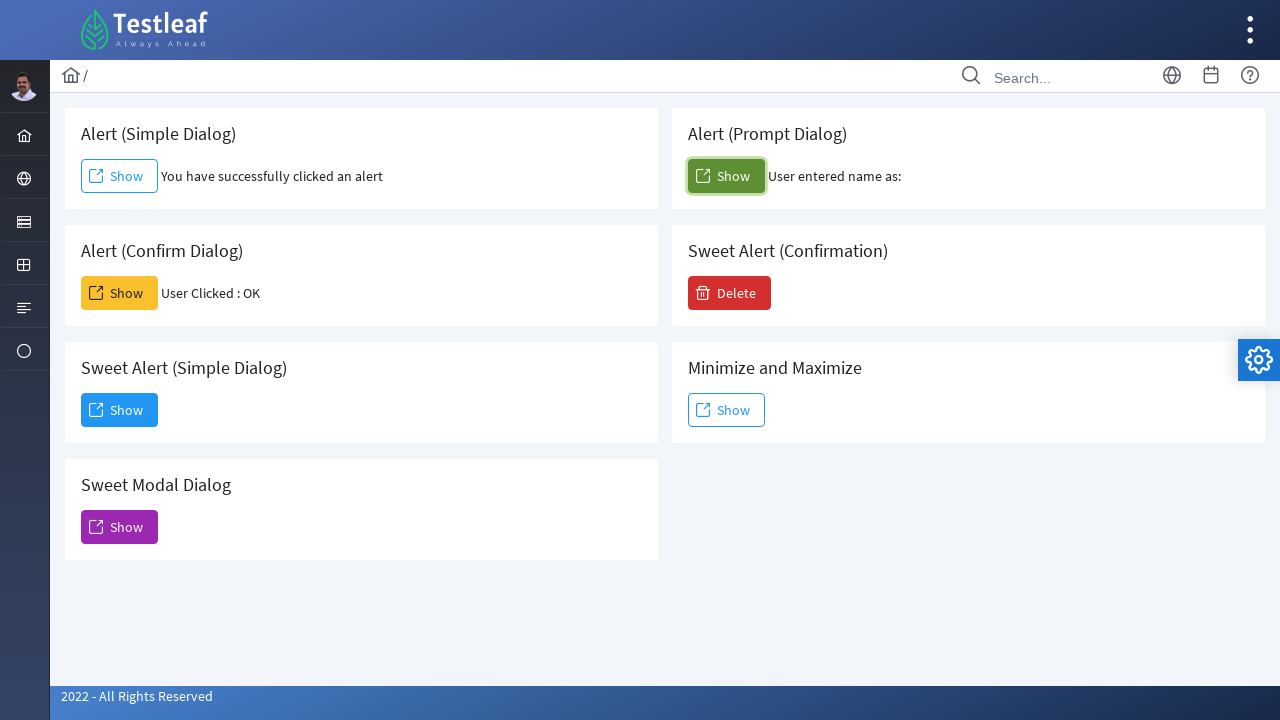

Clicked delete confirmation dialog button at (730, 293) on xpath=(//span[@class='ui-button-text ui-c'])[7]
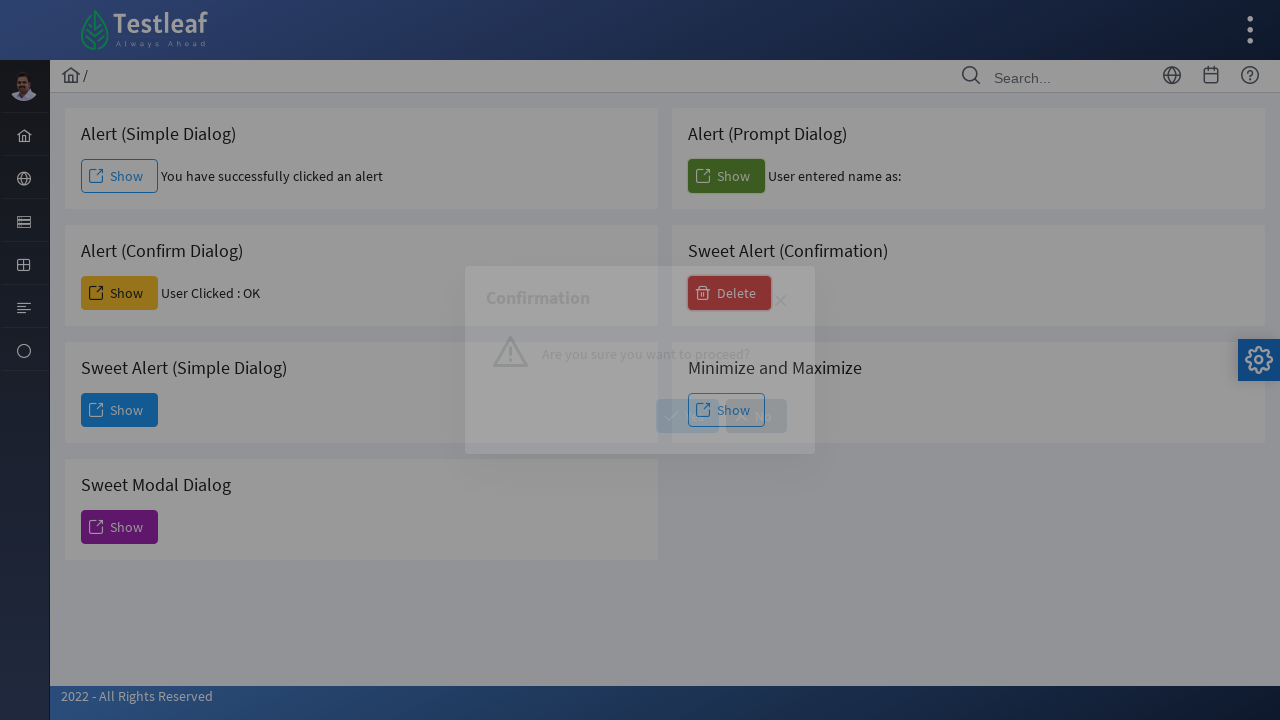

Delete confirmation dialog appeared
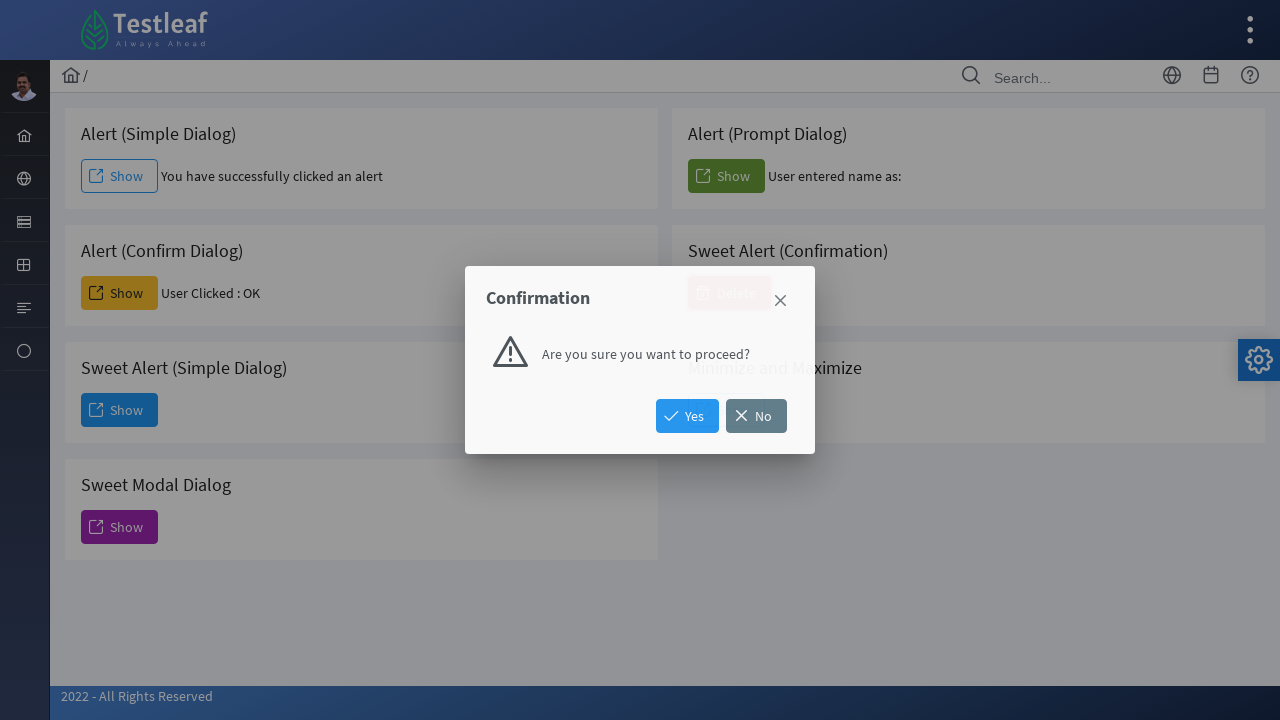

Confirmed deletion in confirmation dialog at (688, 416) on xpath=(//span[@class='ui-button-text ui-c'])[9]
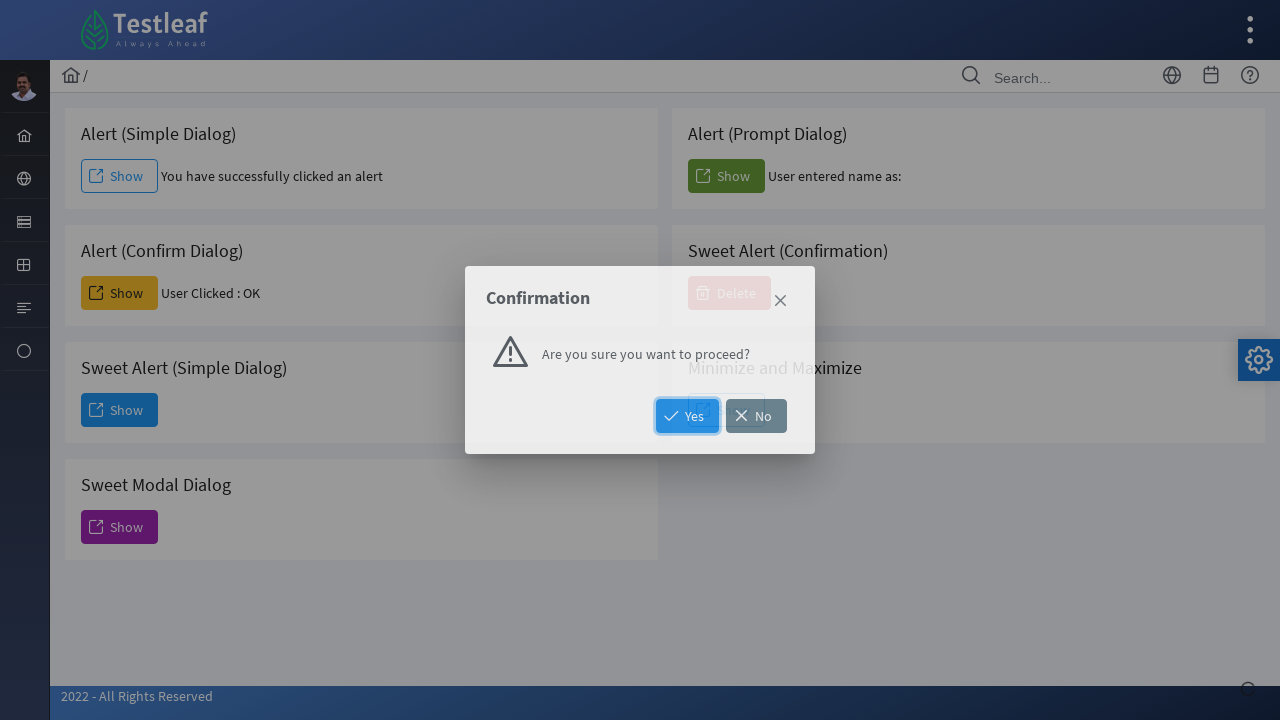

Clicked minimize/maximize test button at (726, 410) on xpath=(//span[@class='ui-button-text ui-c'])[8]
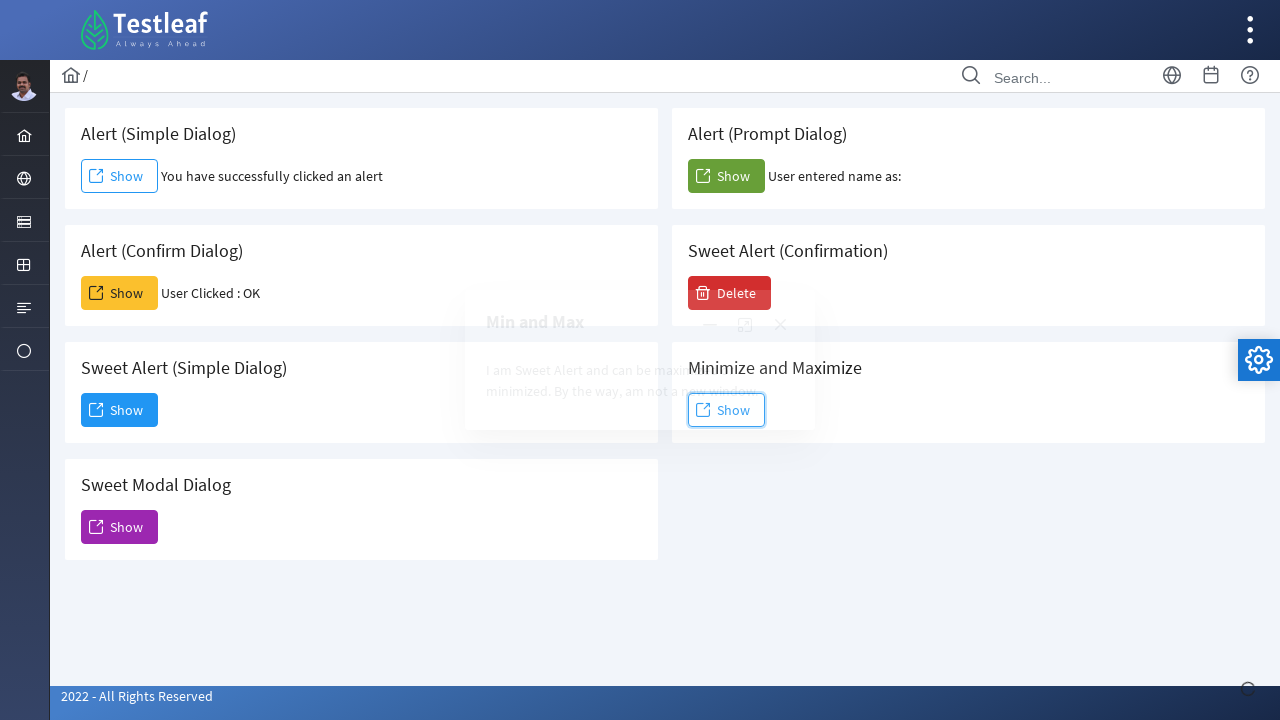

Minimize/maximize dialog appeared
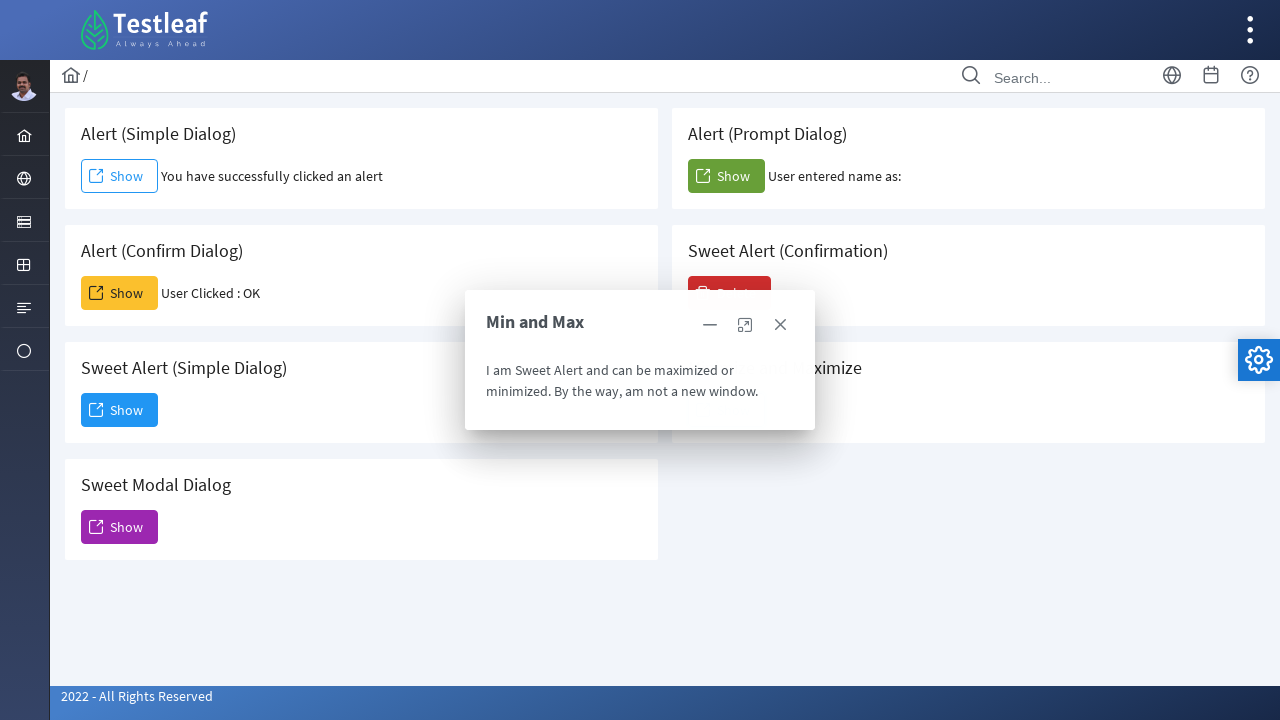

Closed minimize/maximize dialog at (780, 325) on xpath=(//span[@class='ui-icon ui-icon-closethick'])[3]
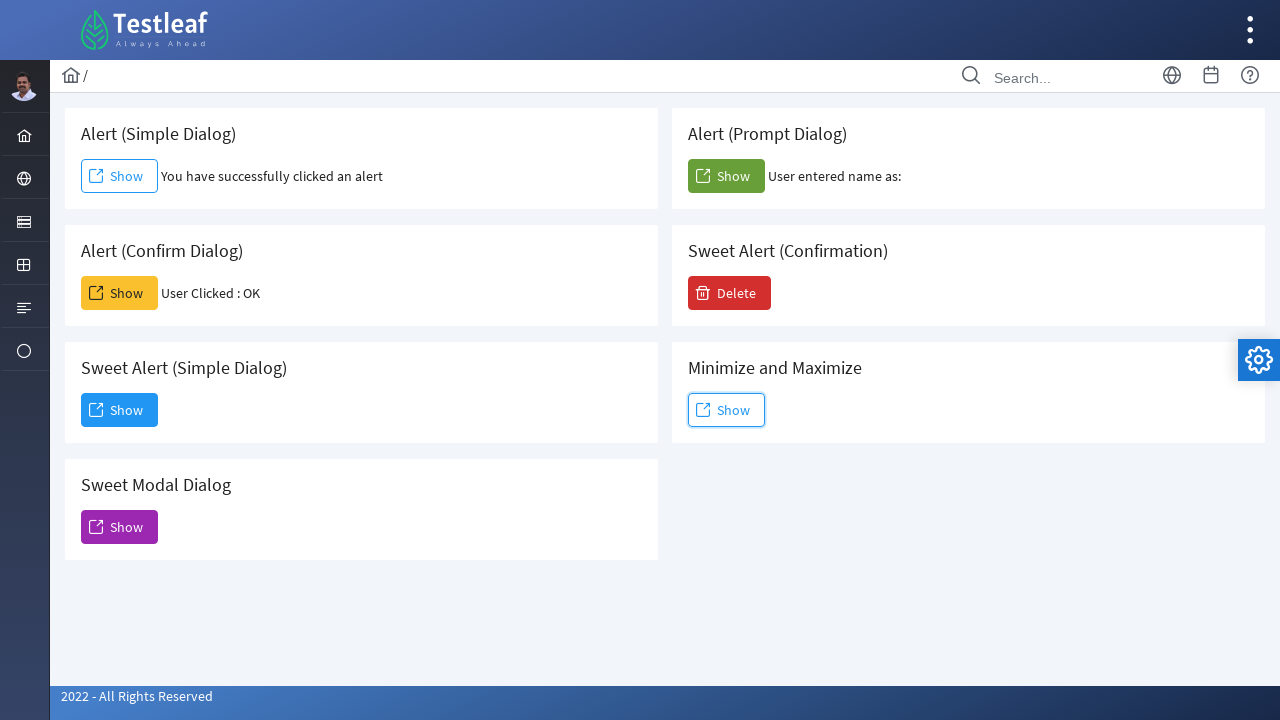

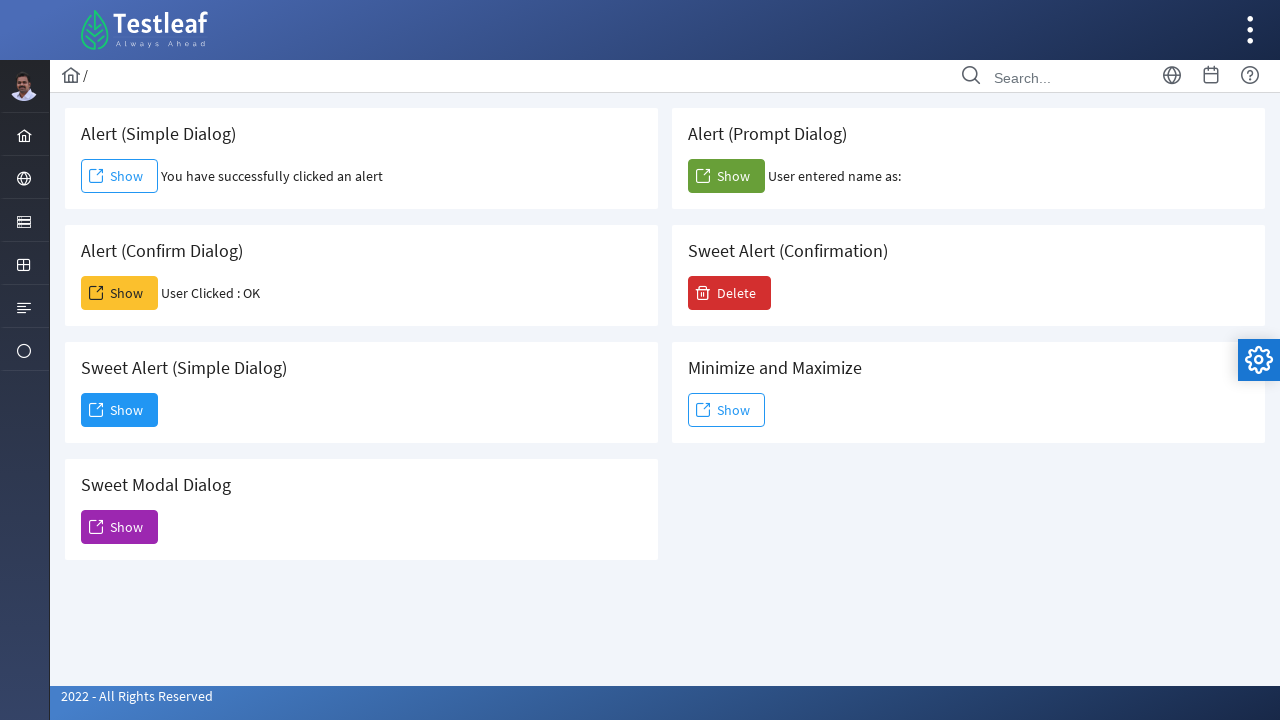